Tests accepting an alert dialog after clicking an alert button

Starting URL: http://omayo.blogspot.com

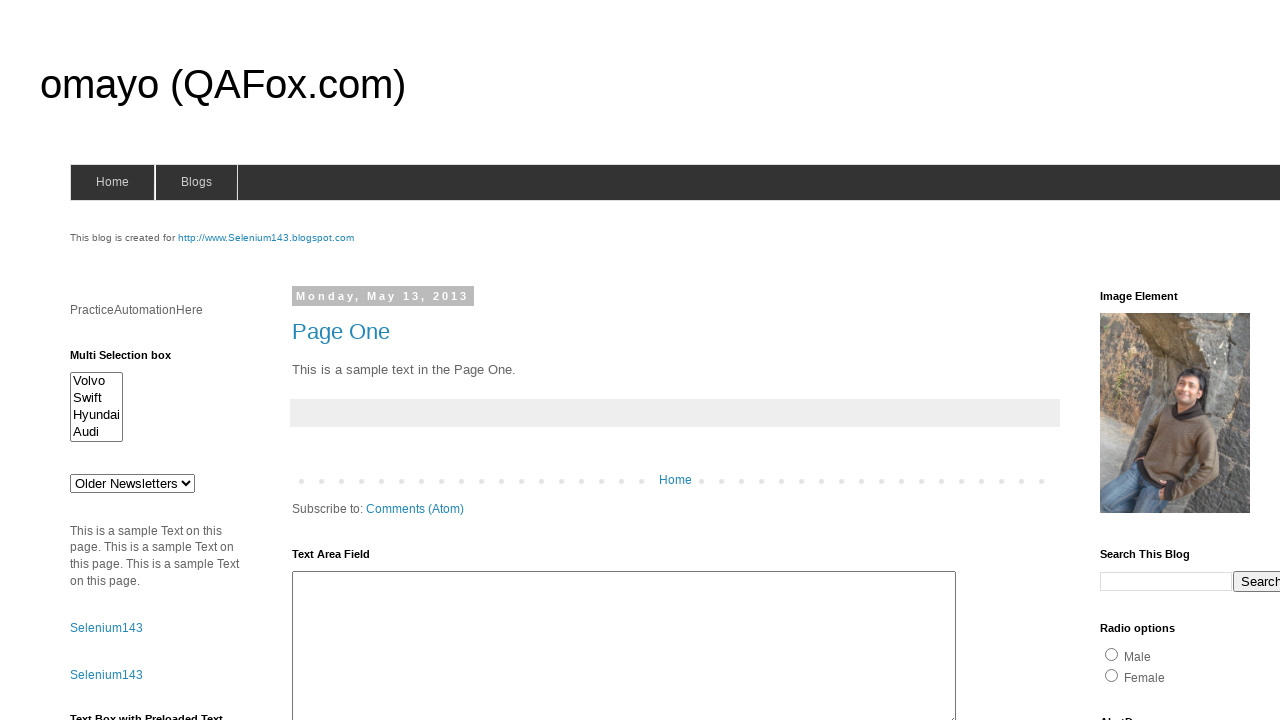

Set up dialog handler to accept alerts
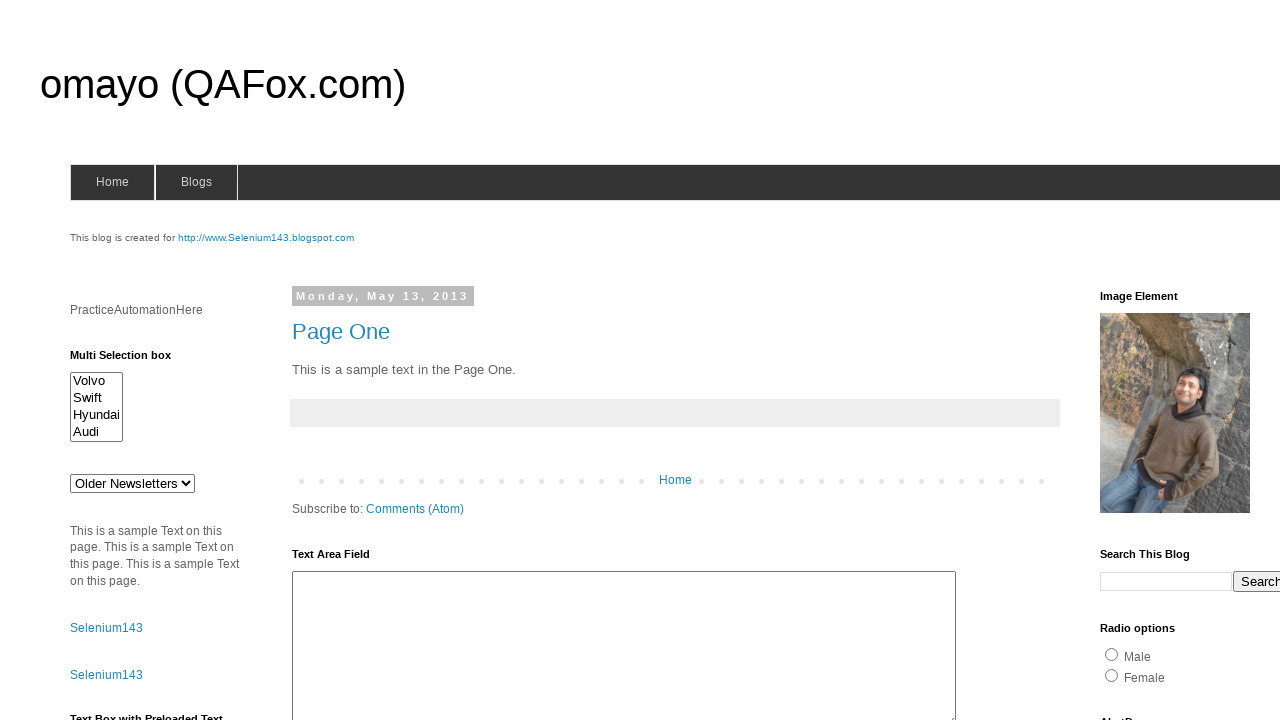

Clicked alert button to trigger alert dialog at (1154, 361) on #alert1
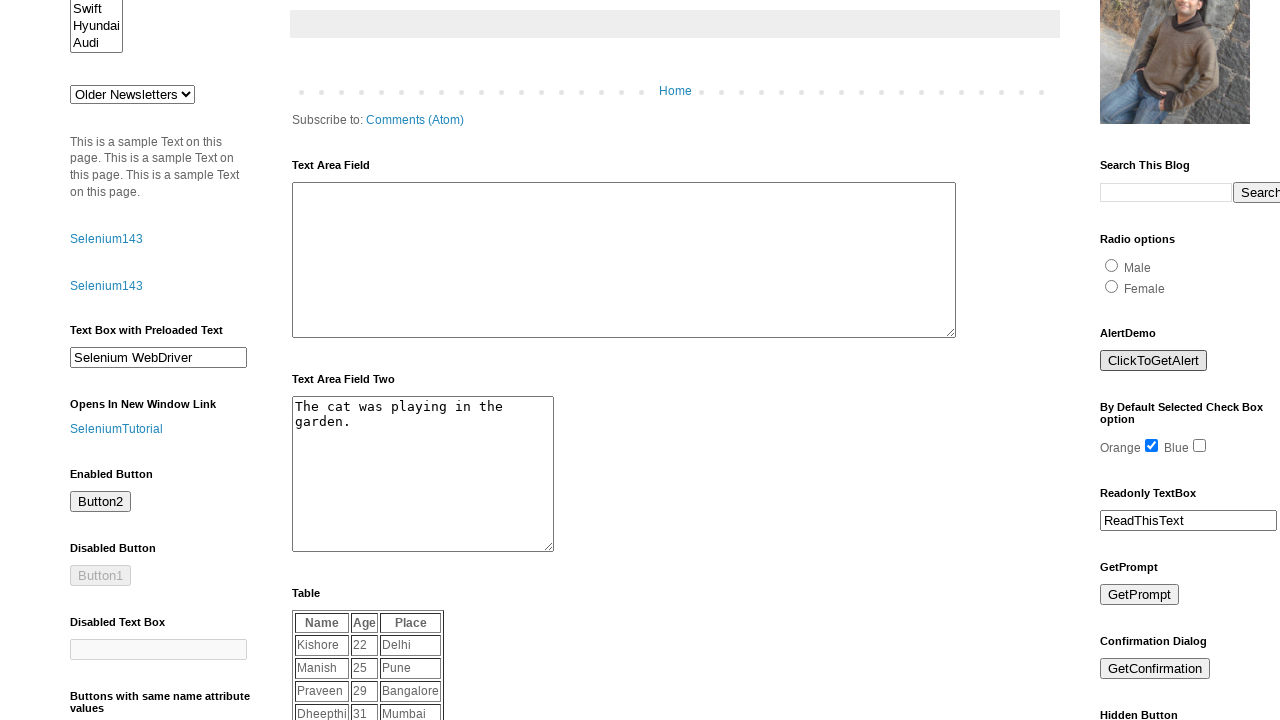

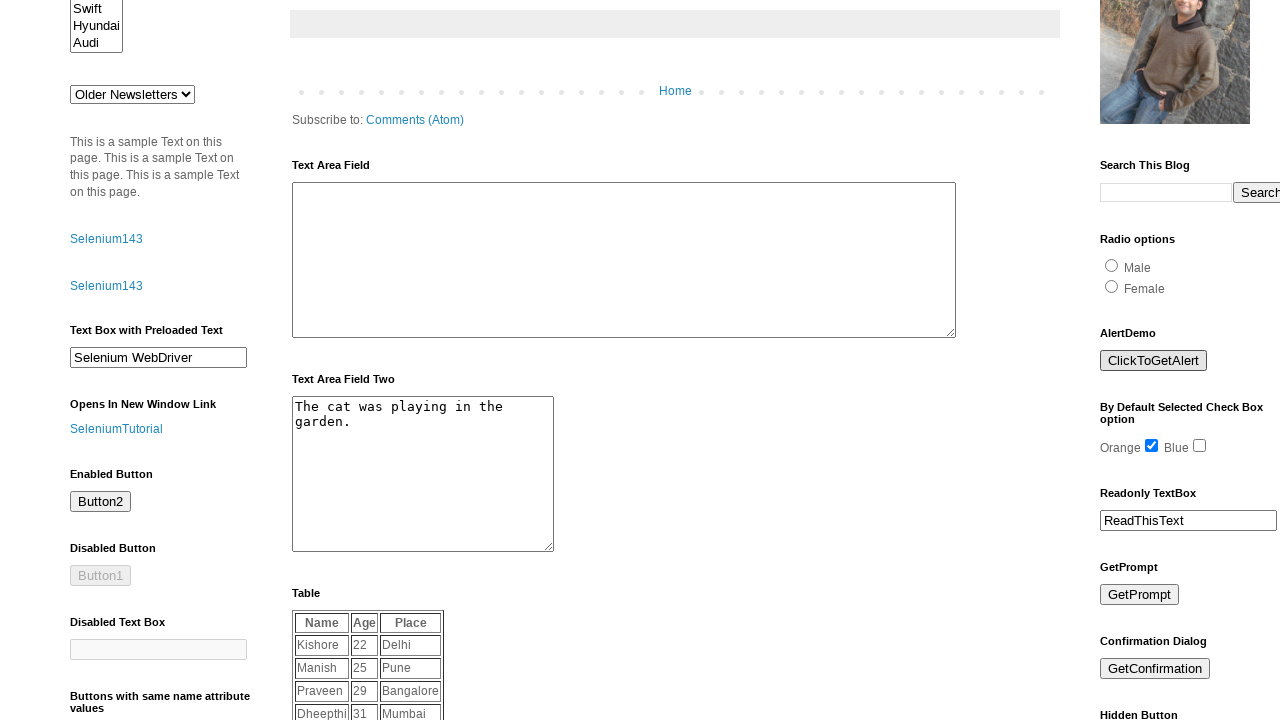